Clicks on dropdown element using class name selector

Starting URL: https://formy-project.herokuapp.com/dropdown

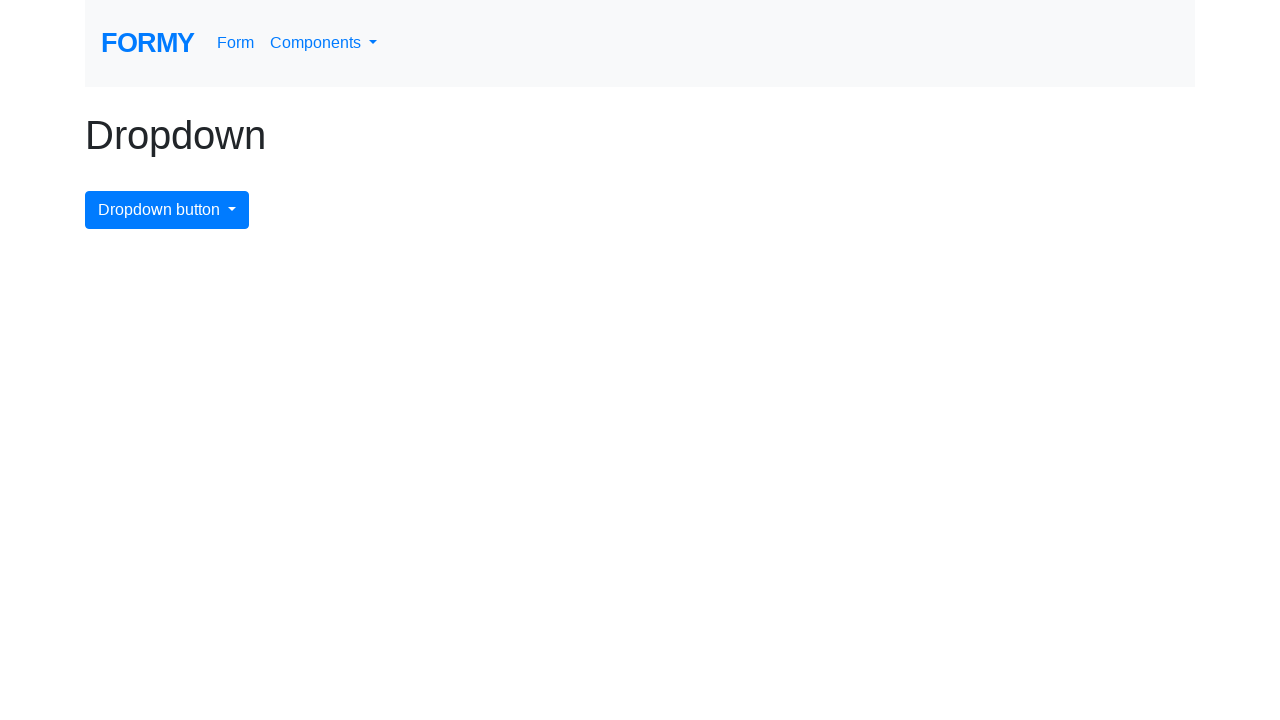

Clicked dropdown element using class name selector at (324, 43) on .dropdown
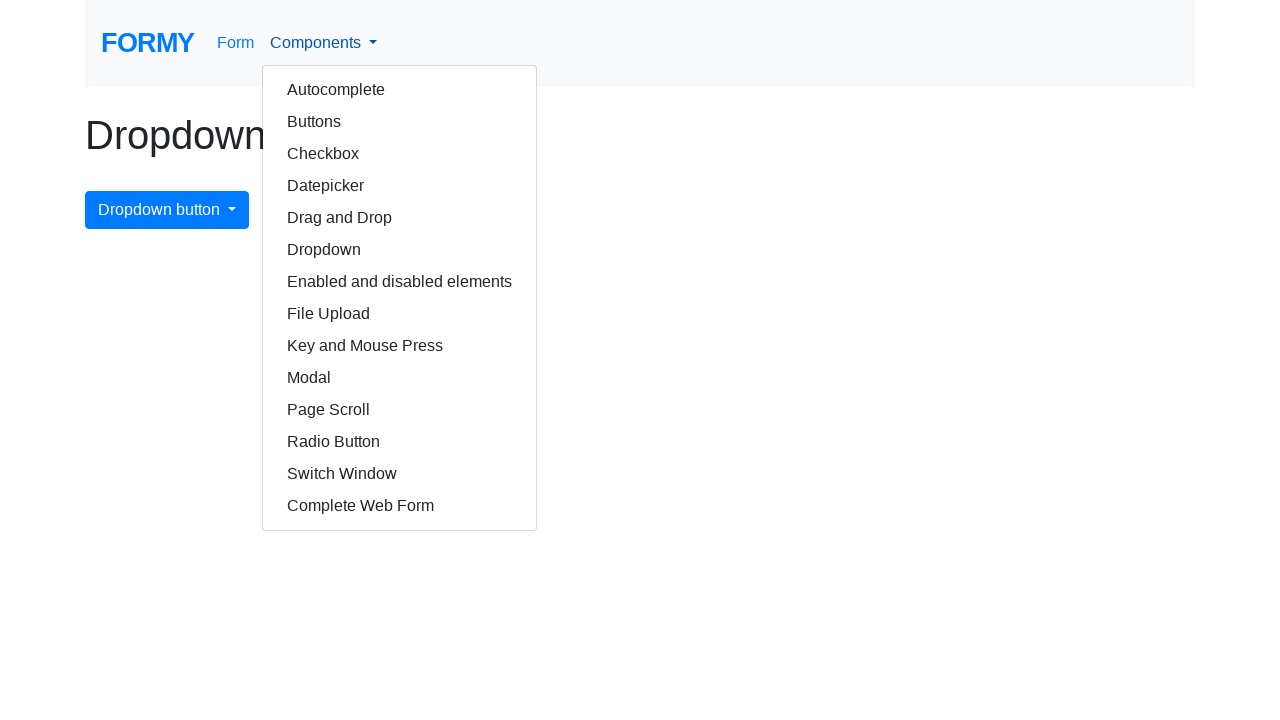

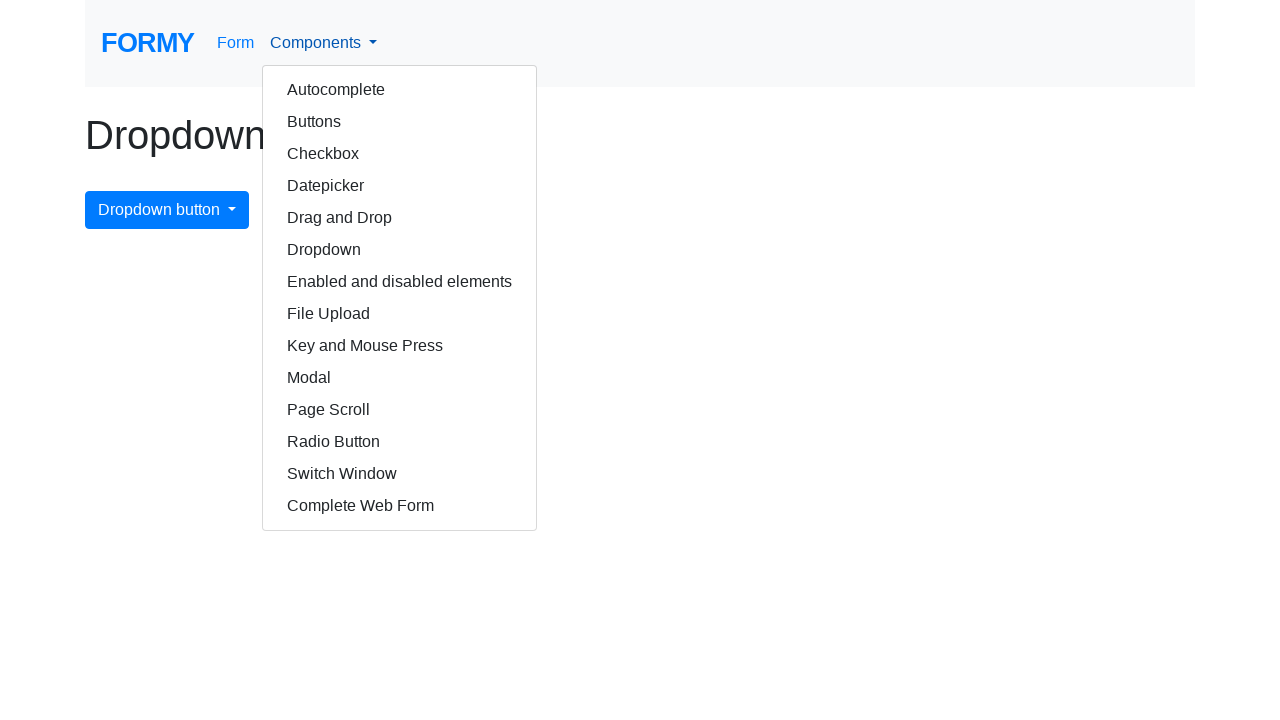